Navigates to a sample webpage and locates multiple select elements on the page

Starting URL: https://www.softwaretestingmaterial.com/sample-webpage-to-automate/

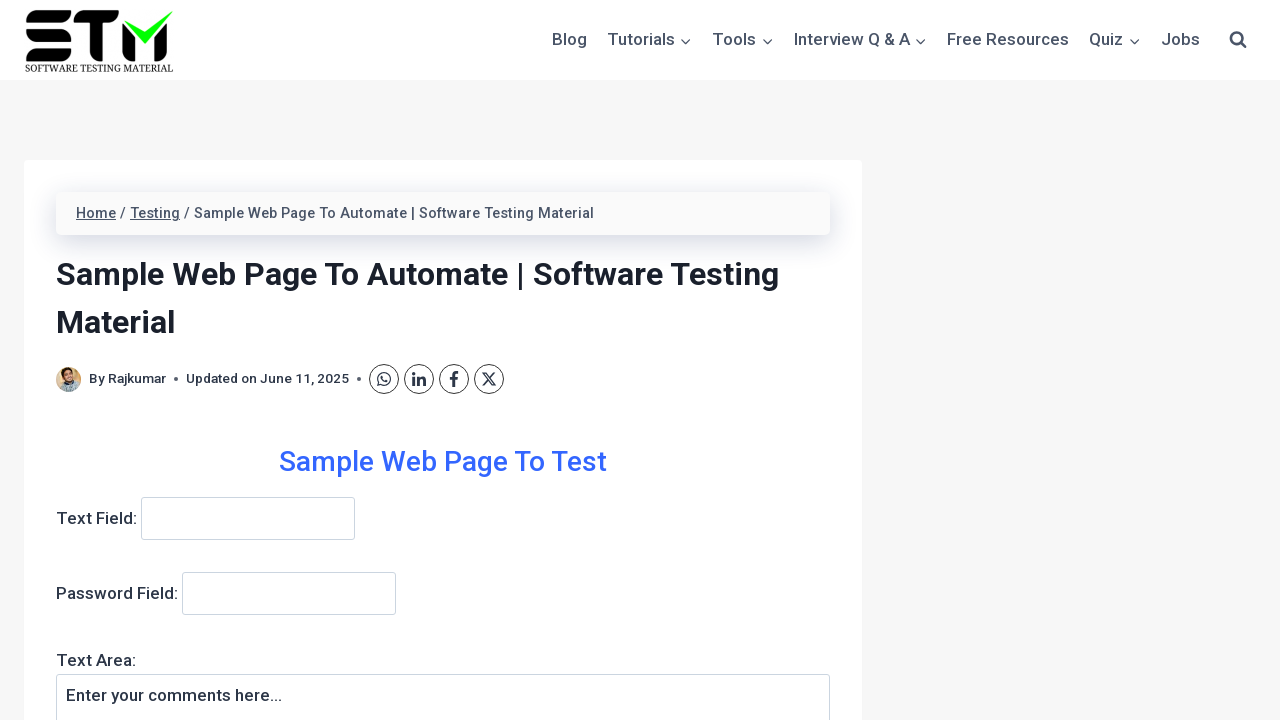

Waited 10 seconds for page to load
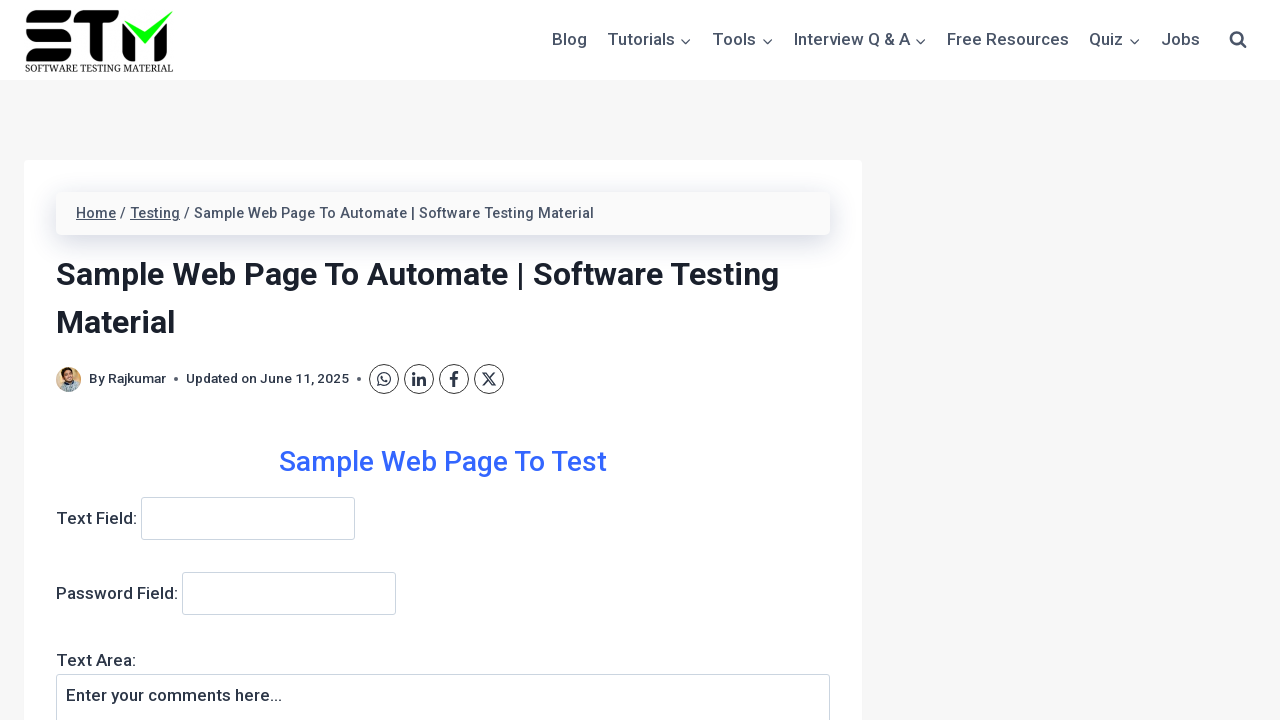

Located all select elements with name 'multipleselect[]' - found 1 elements
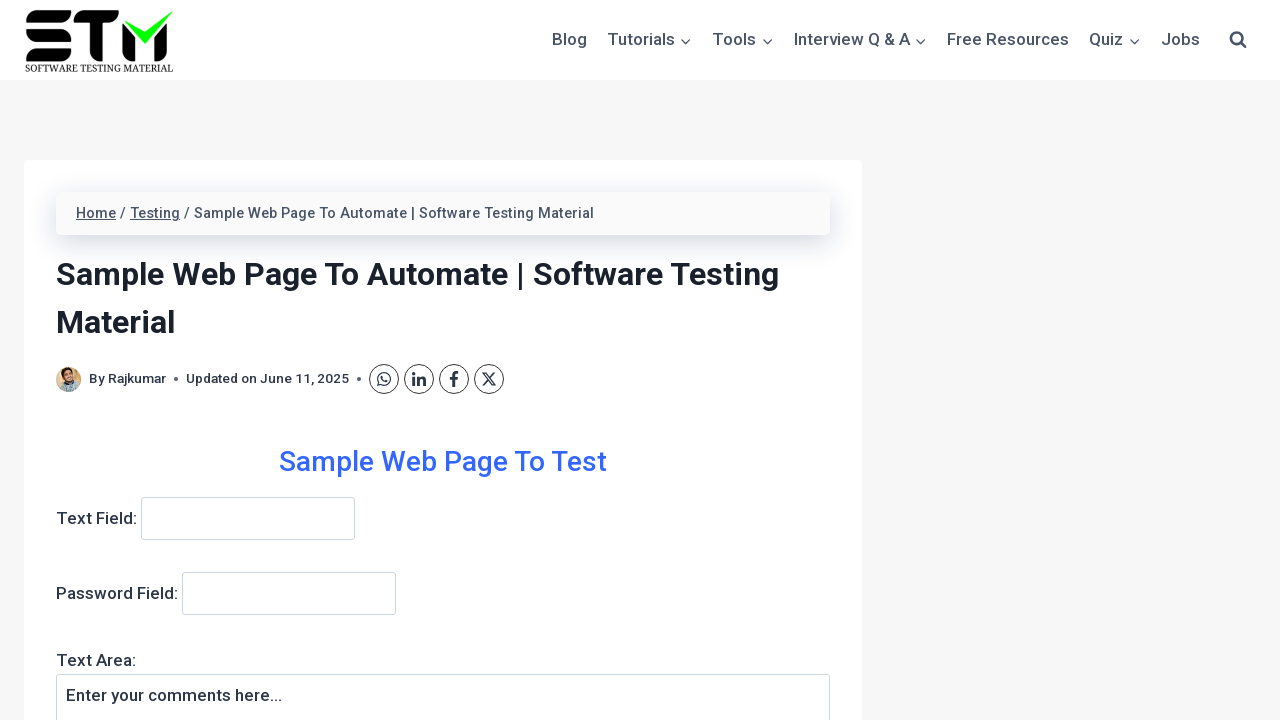

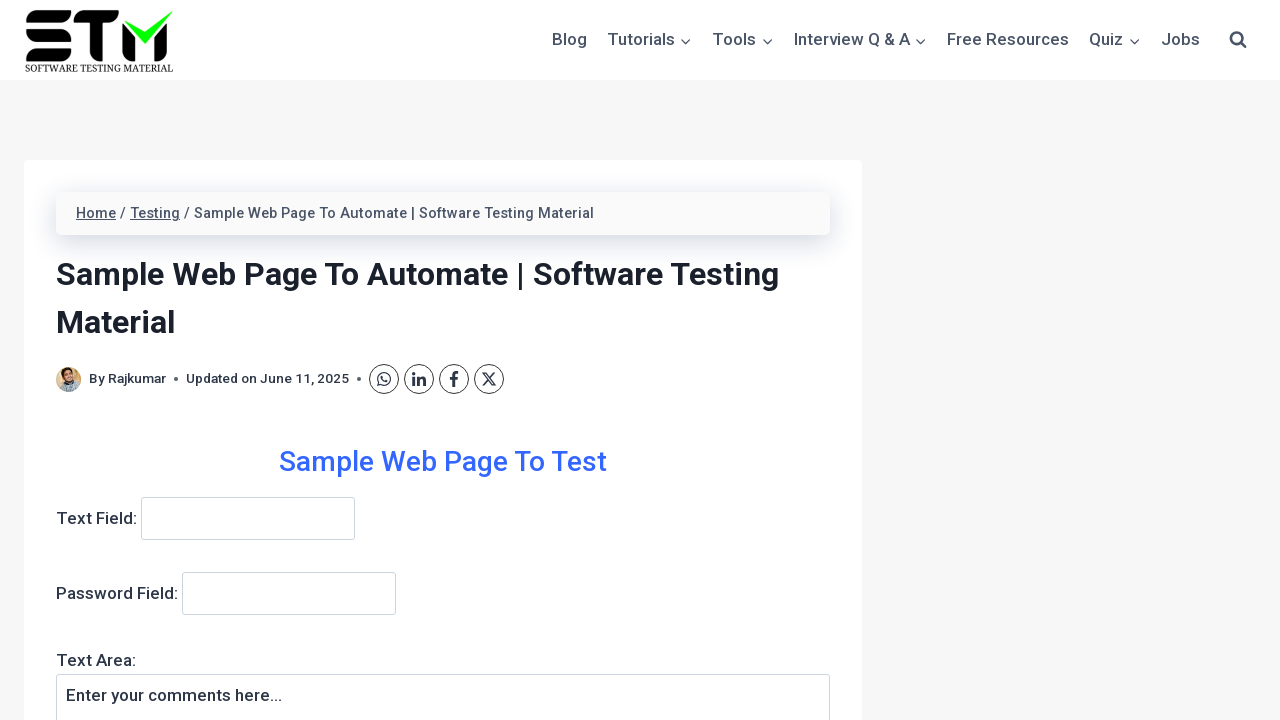